Tests mouse double-click functionality by double-clicking a button to copy text from one field to another

Starting URL: https://testautomationpractice.blogspot.com/

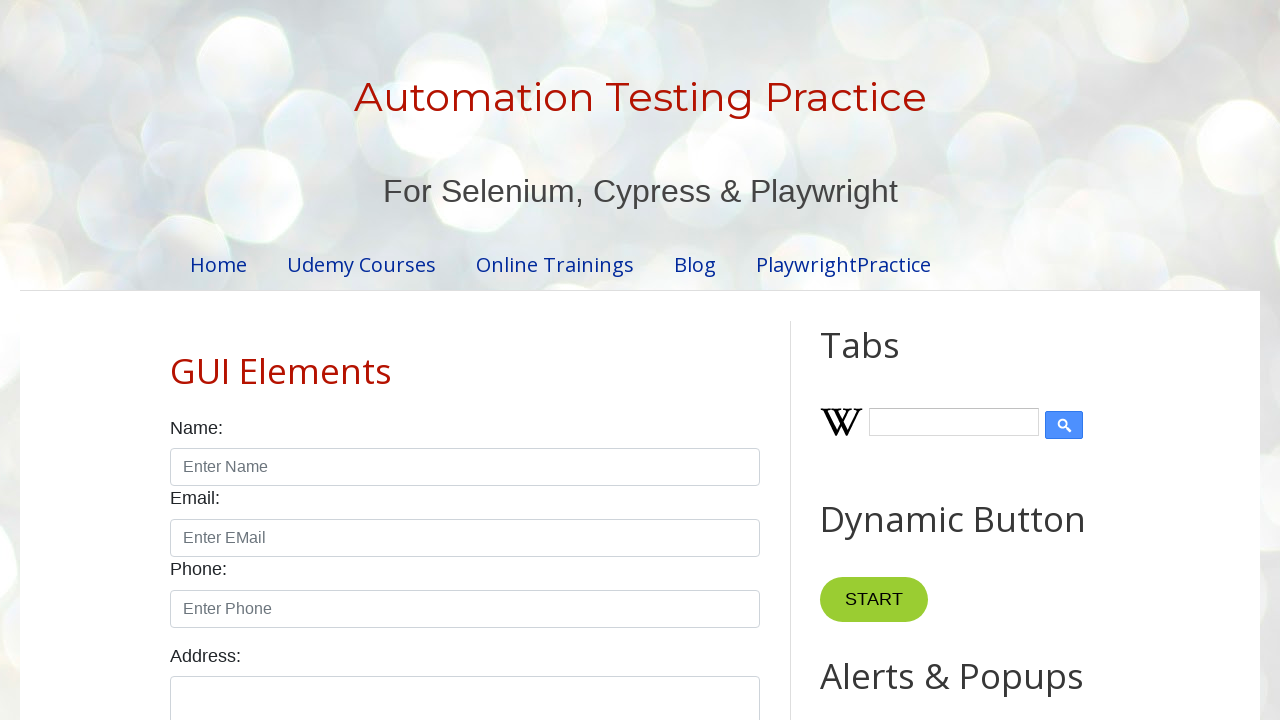

Located the 'Copy Text' button
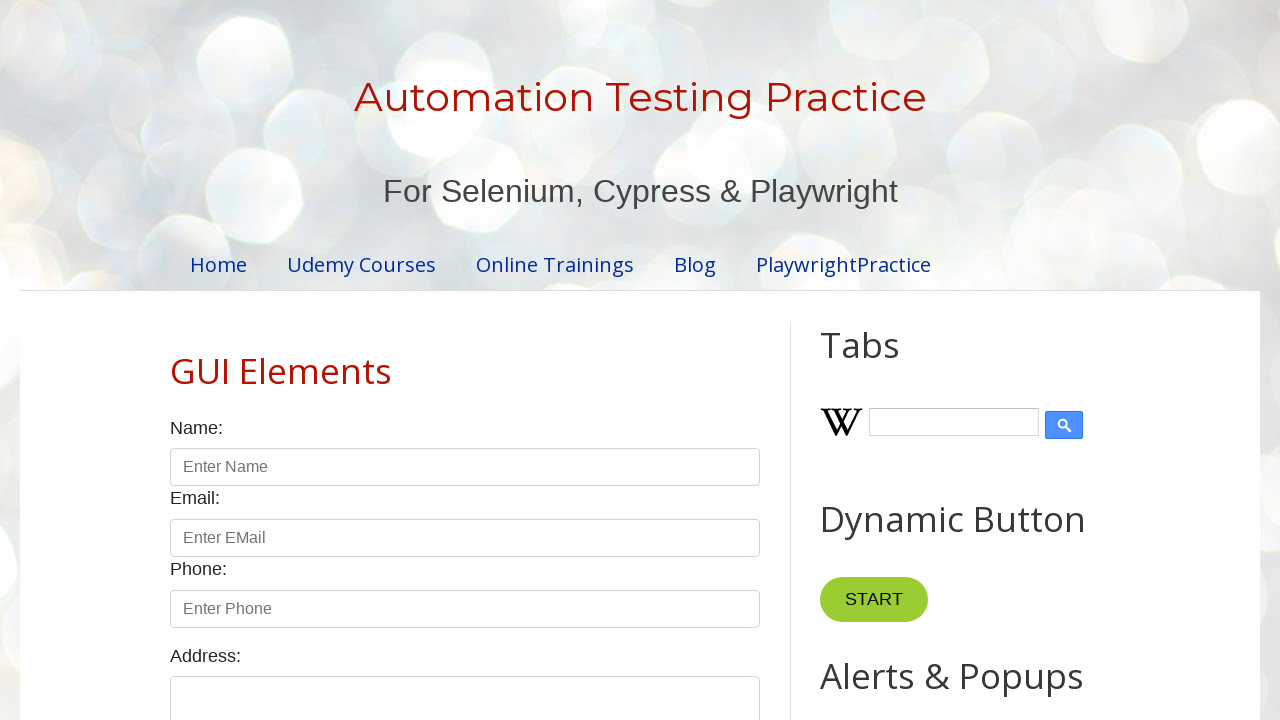

Located the first text field (source)
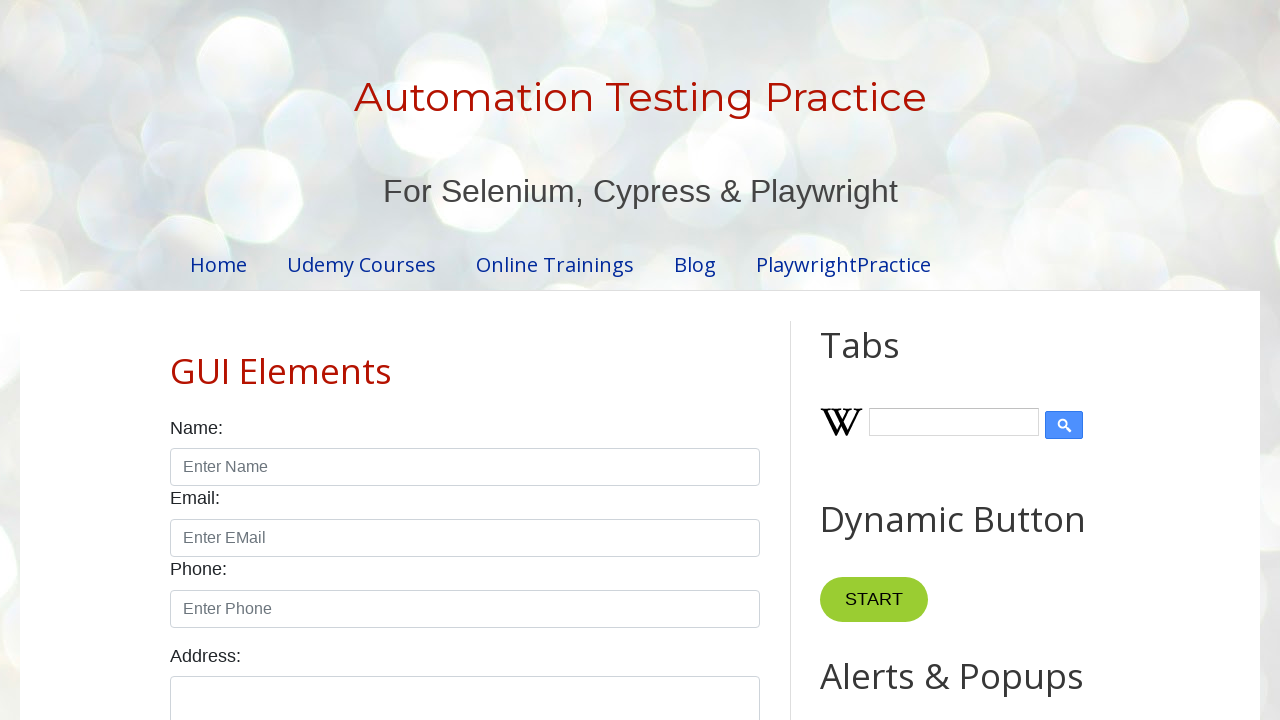

Located the second text field (destination)
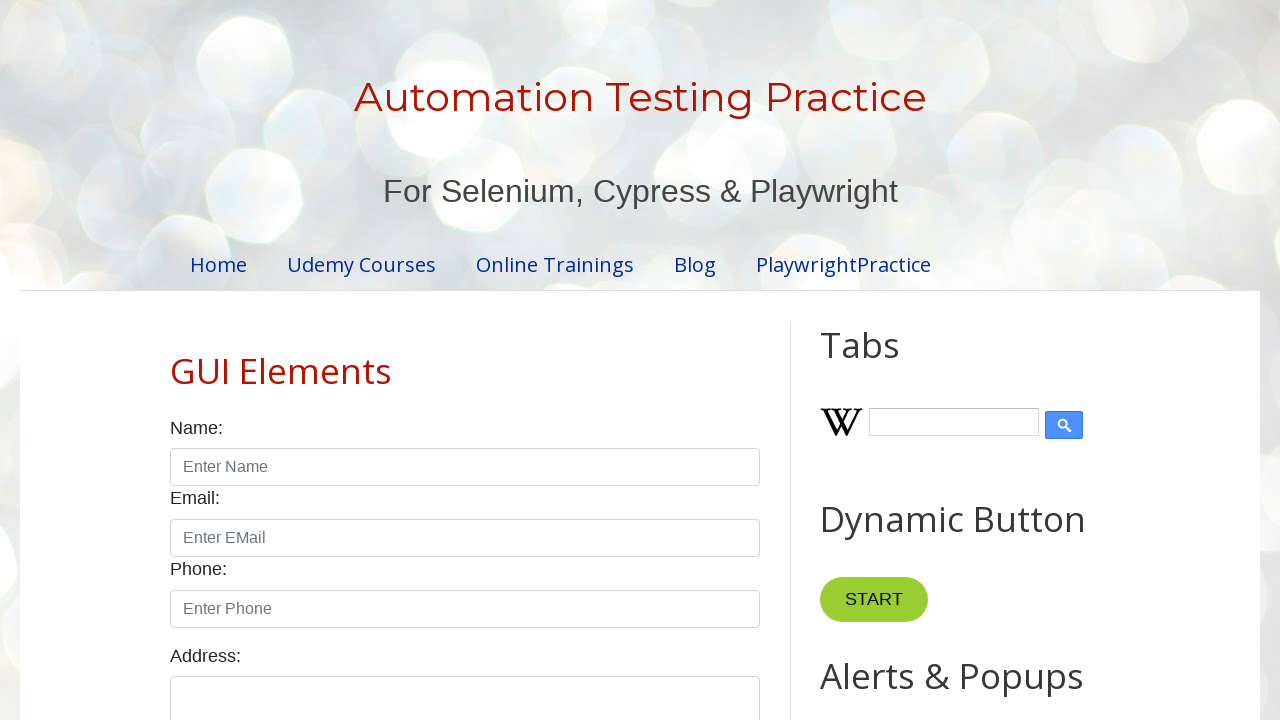

Verified field1 contains 'Hello World!'
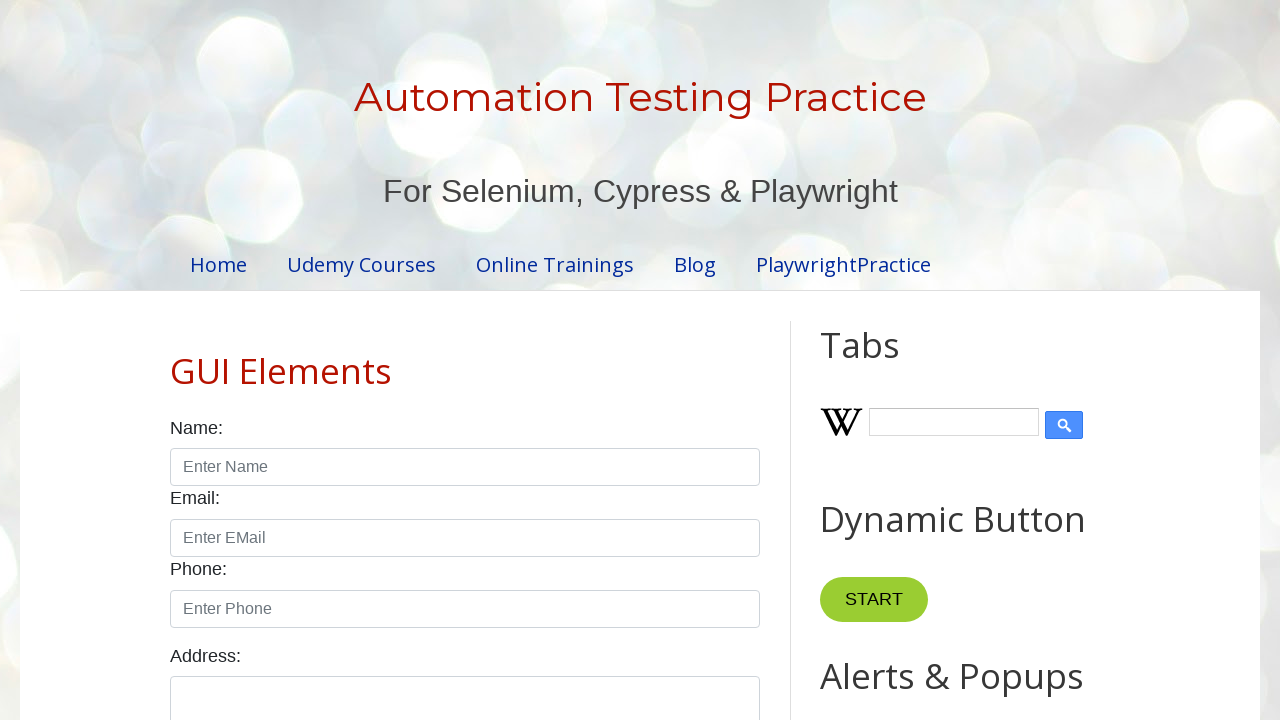

Verified field2 is empty
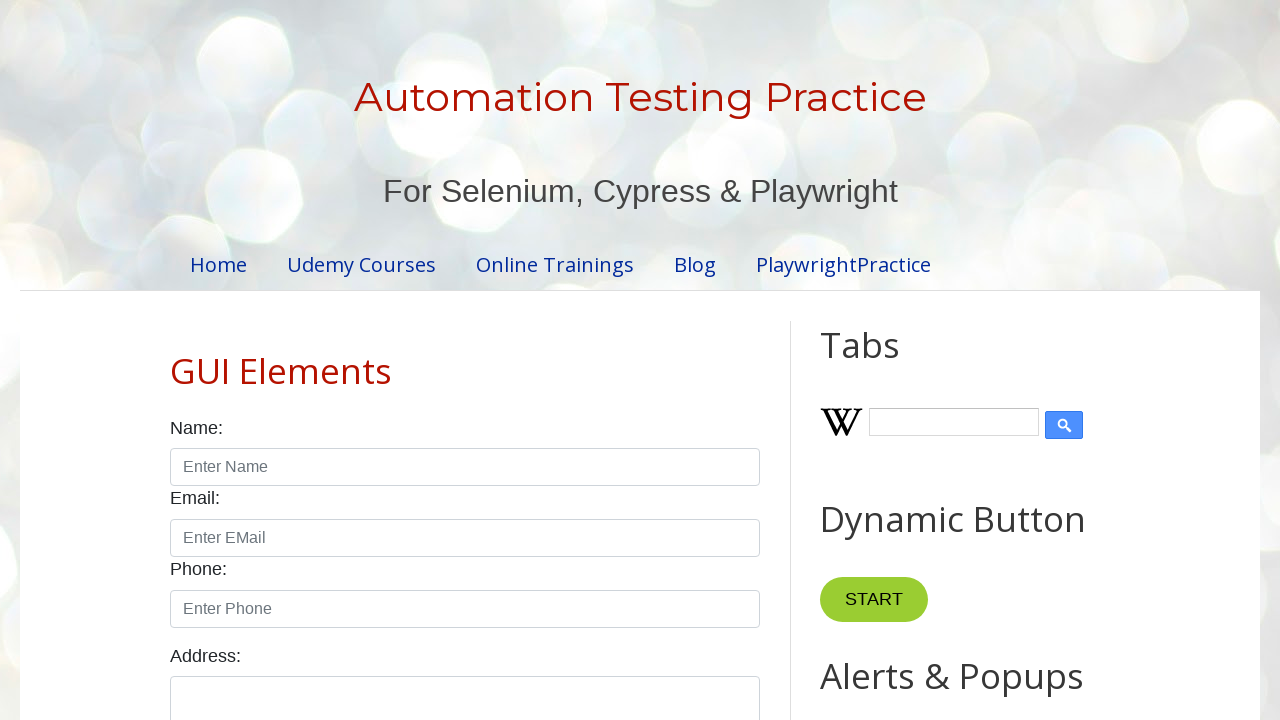

Double-clicked the 'Copy Text' button at (885, 360) on xpath=//button[text()='Copy Text']
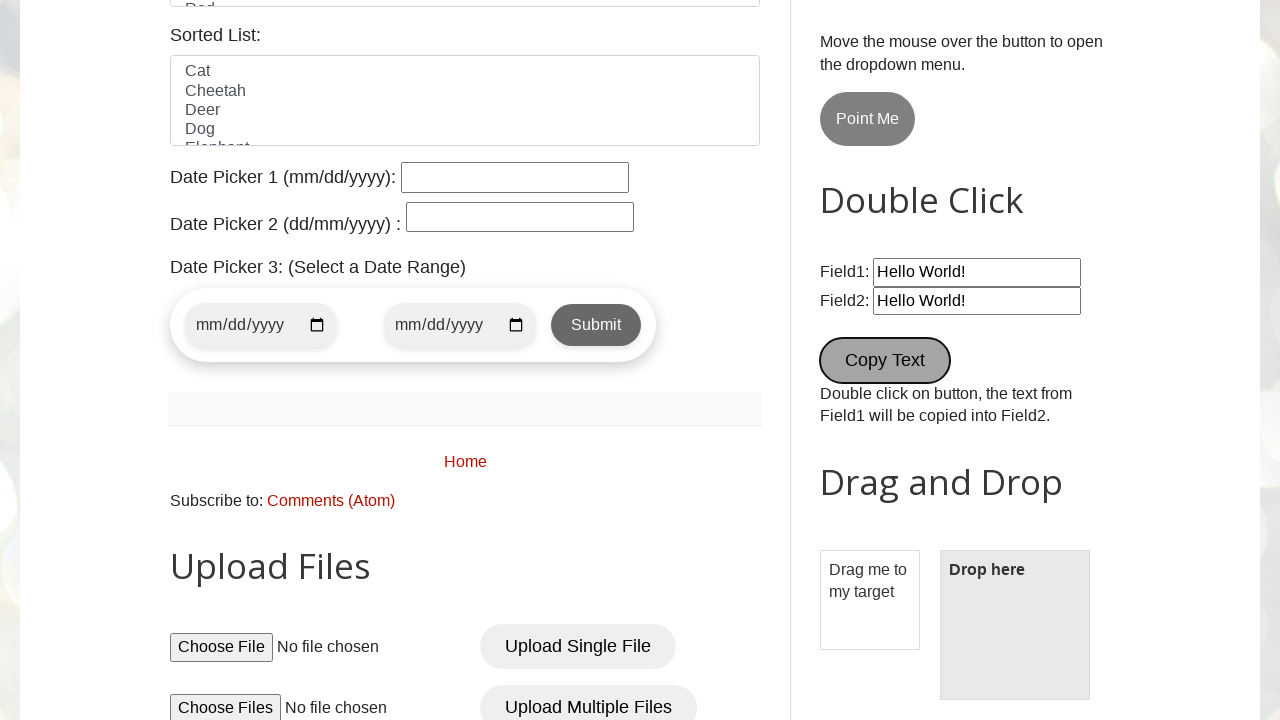

Verified field1 still contains 'Hello World!'
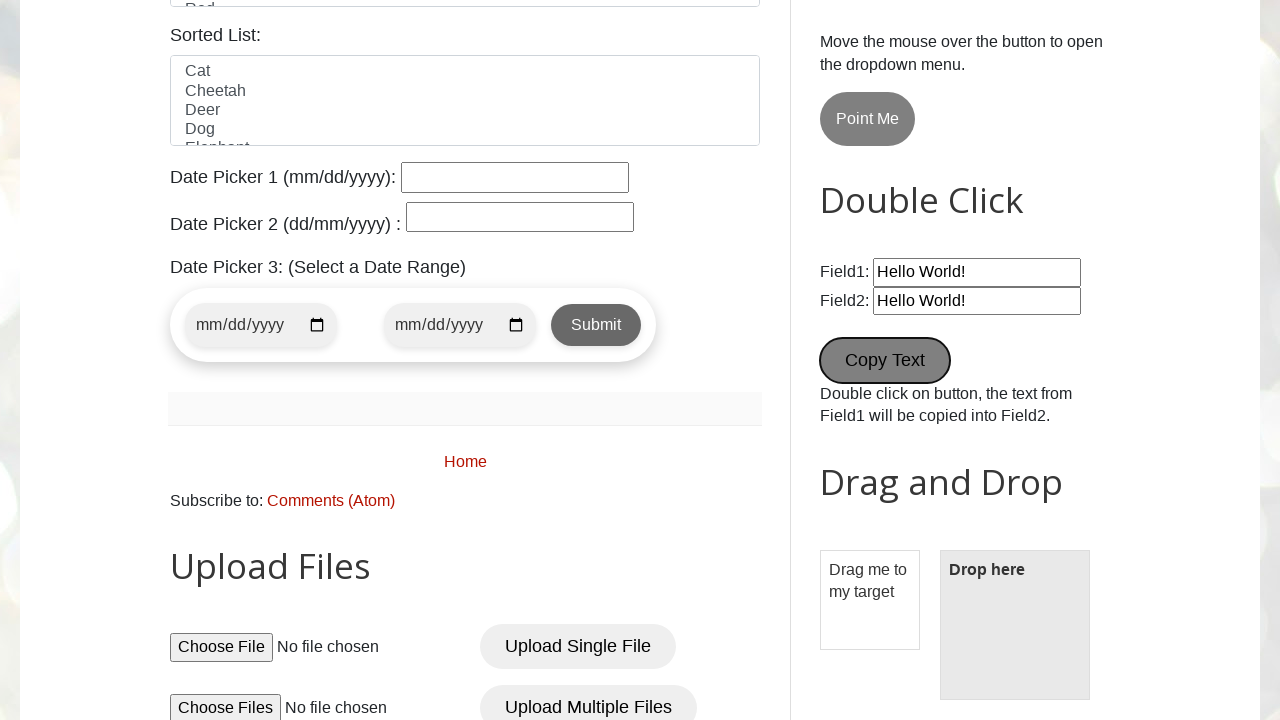

Verified field2 now contains 'Hello World!' - text successfully copied
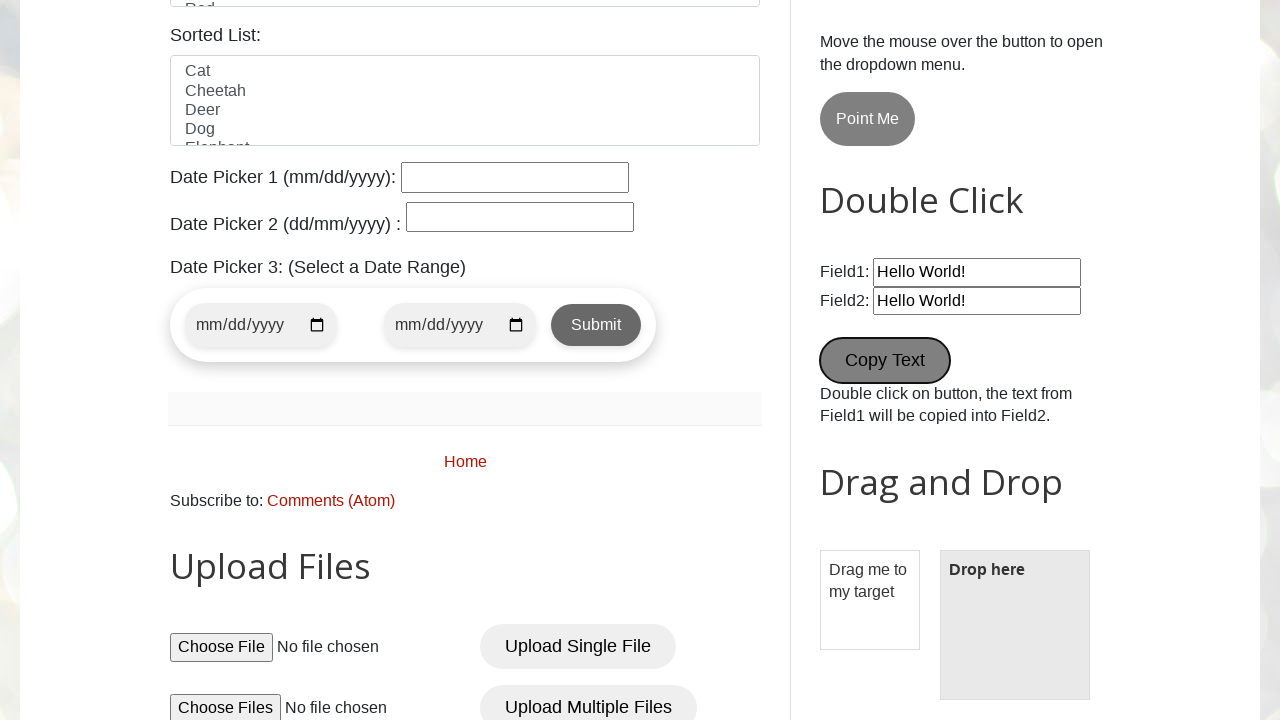

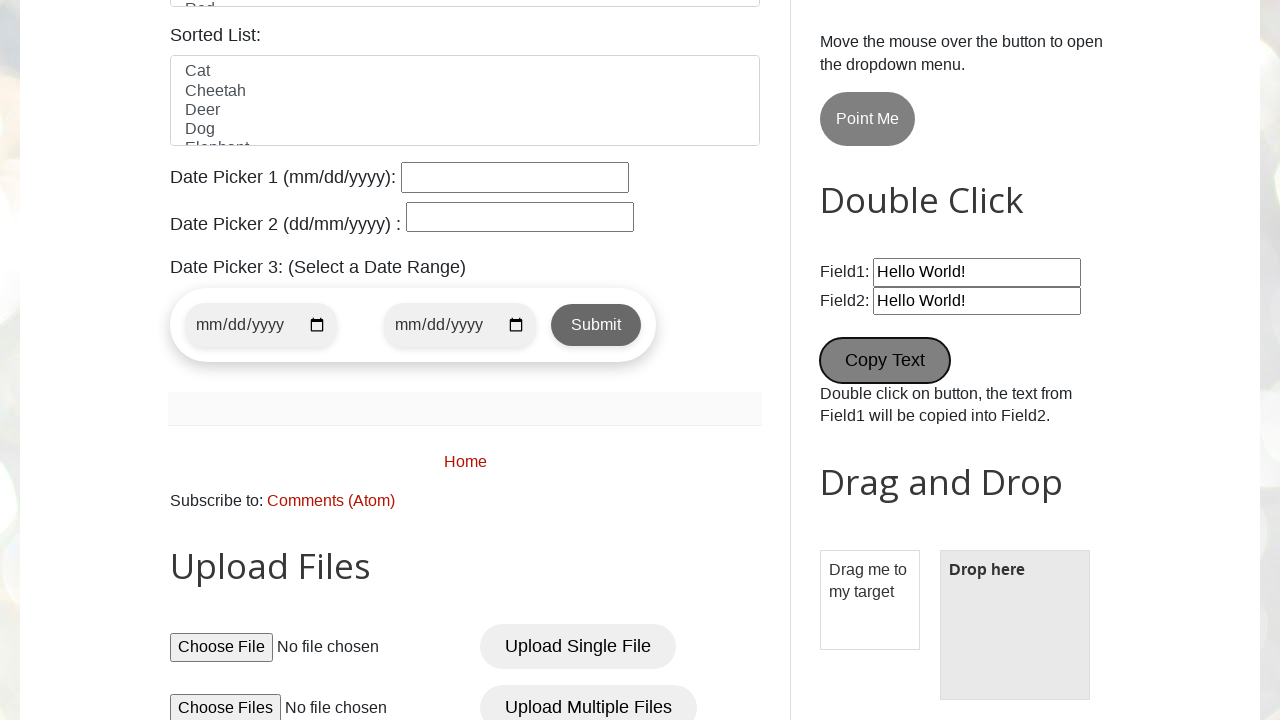